Opens two browser pages - first navigates to leaftaps.com and then opens a second page to redbus.in, logging the URL and title of each page.

Starting URL: http://leaftaps.com/opentaps/control/main

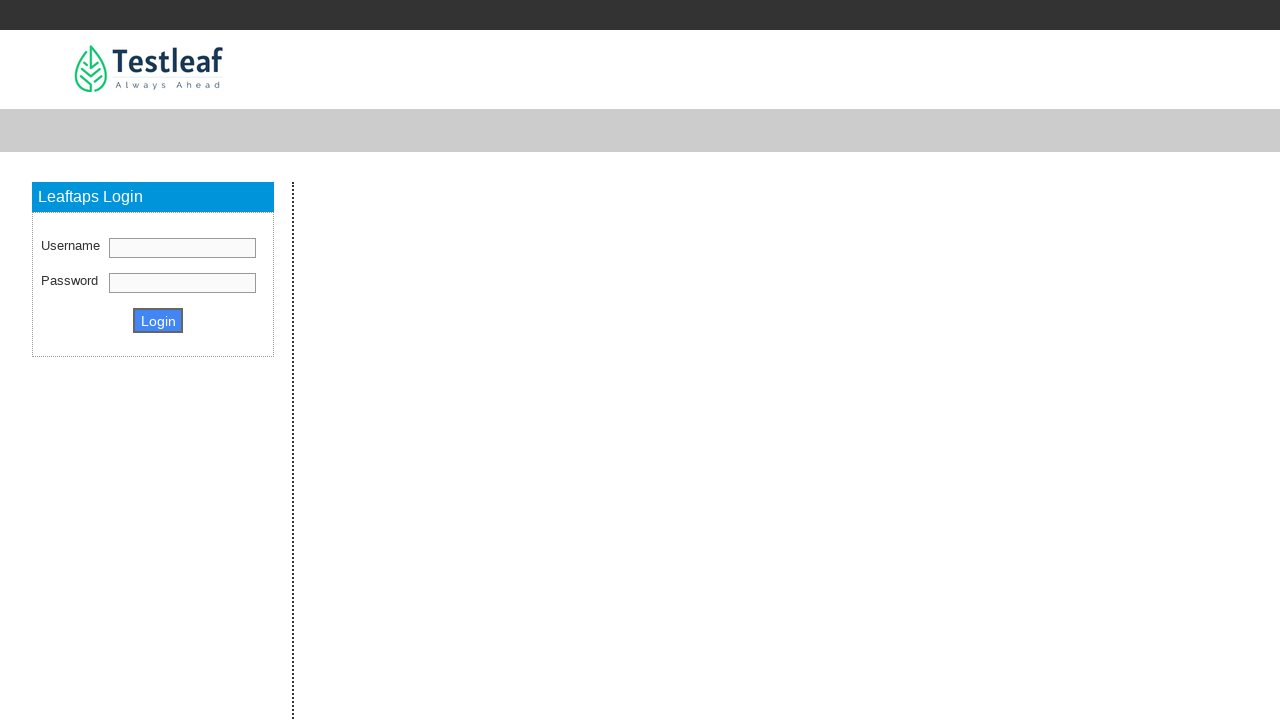

Retrieved URL from first page (leaftaps.com)
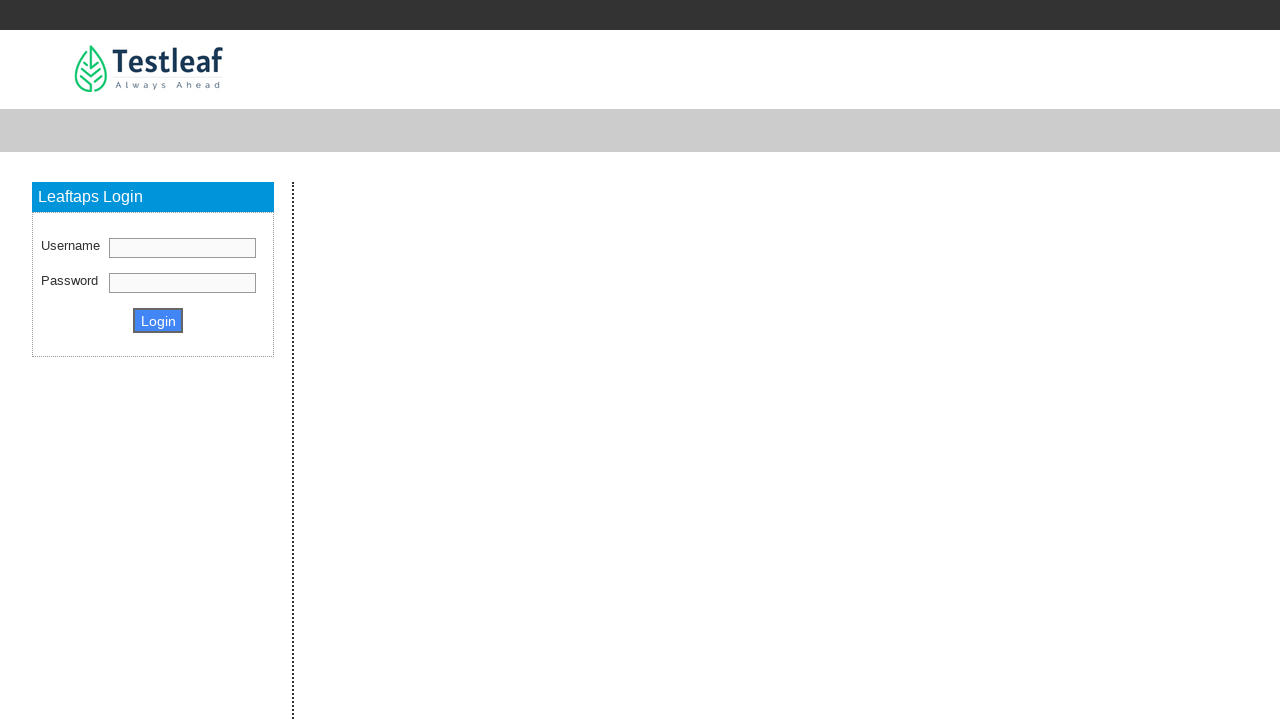

Retrieved title from first page (leaftaps.com)
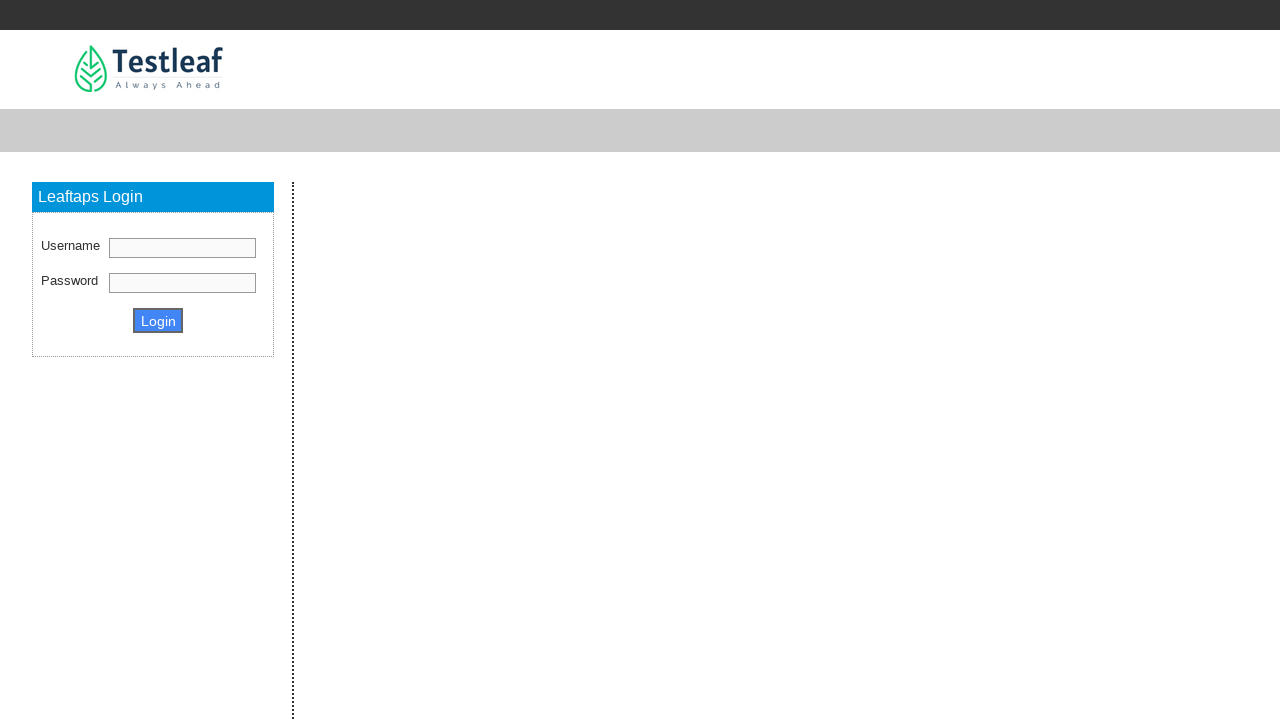

Created a new browser page in the same context
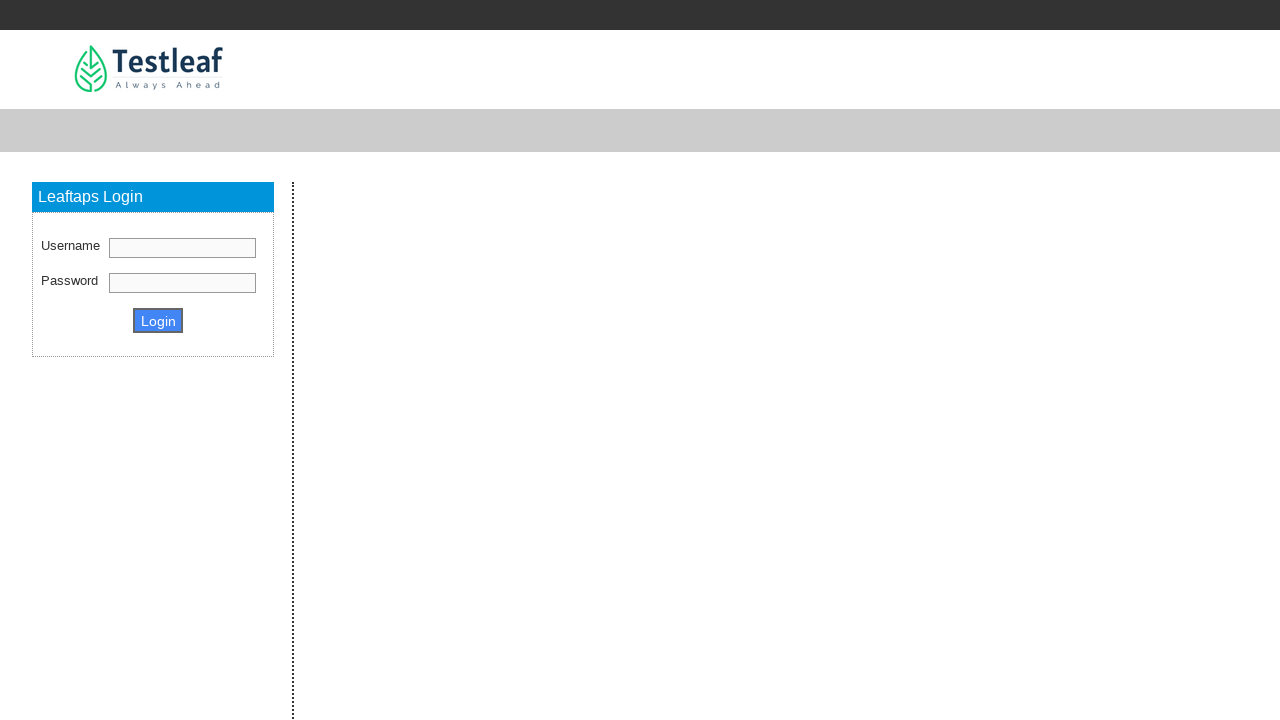

Navigated second page to redbus.in
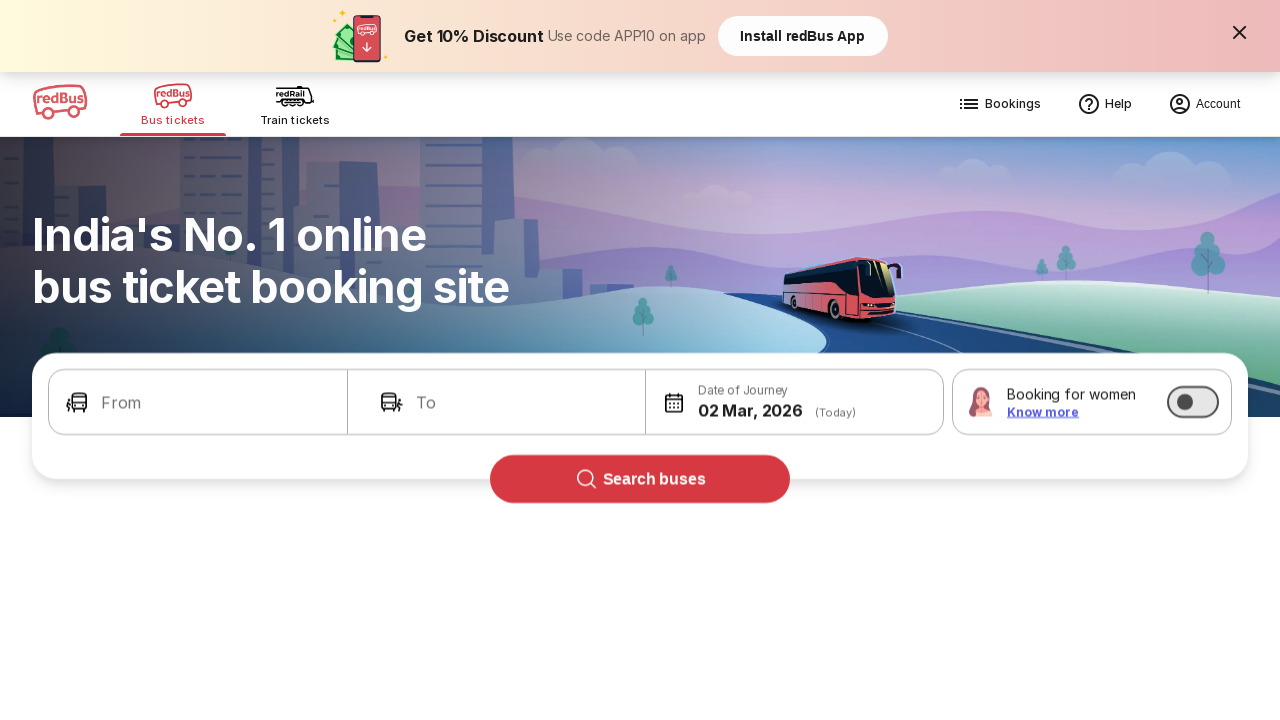

Retrieved URL from second page (redbus.in)
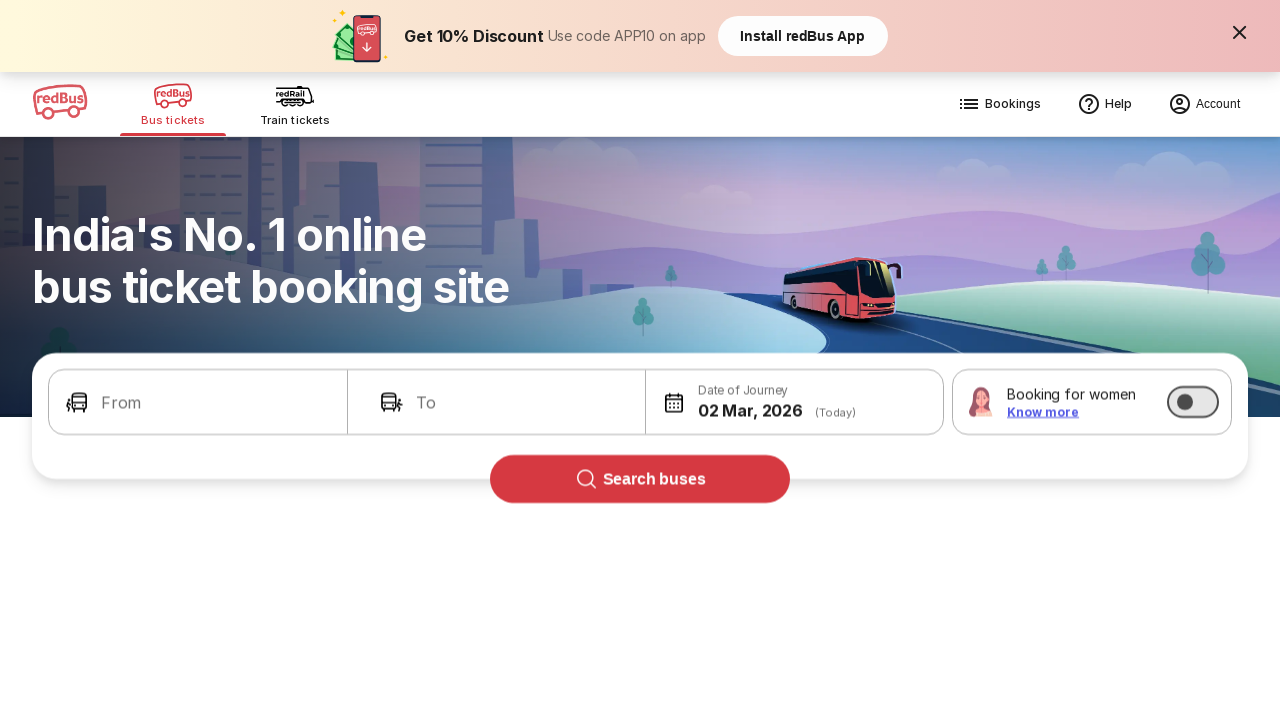

Retrieved title from second page (redbus.in)
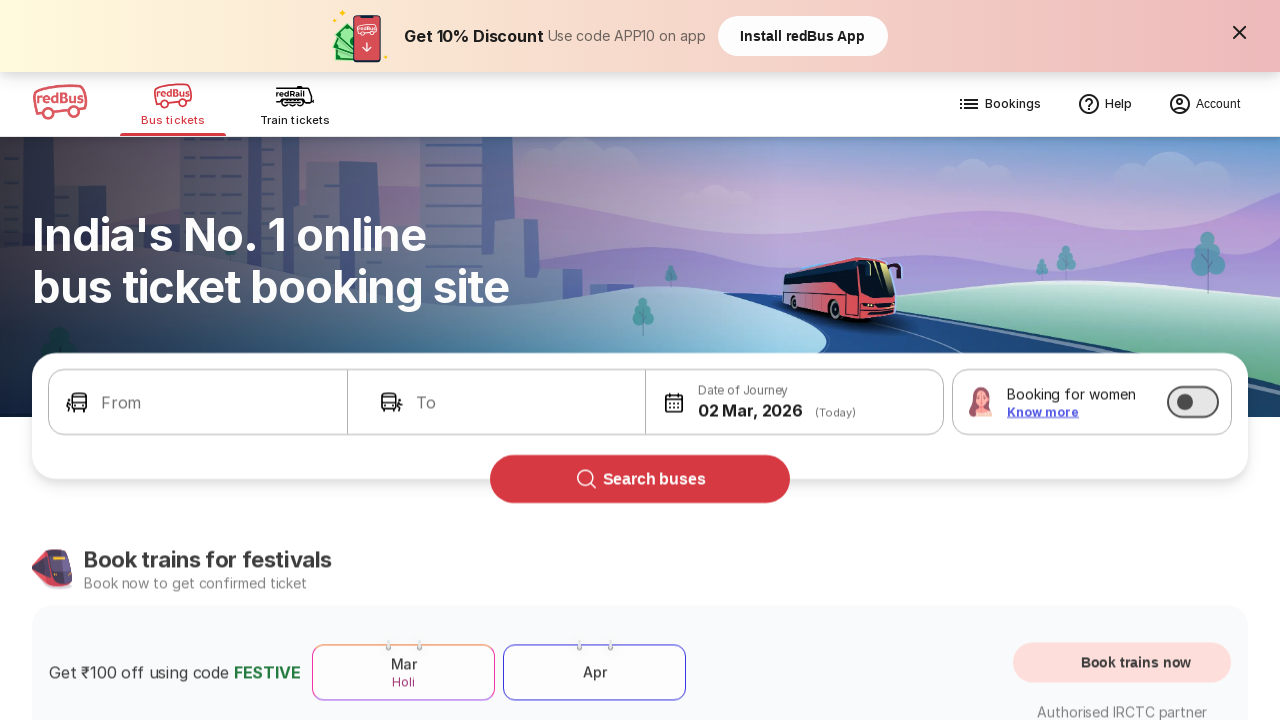

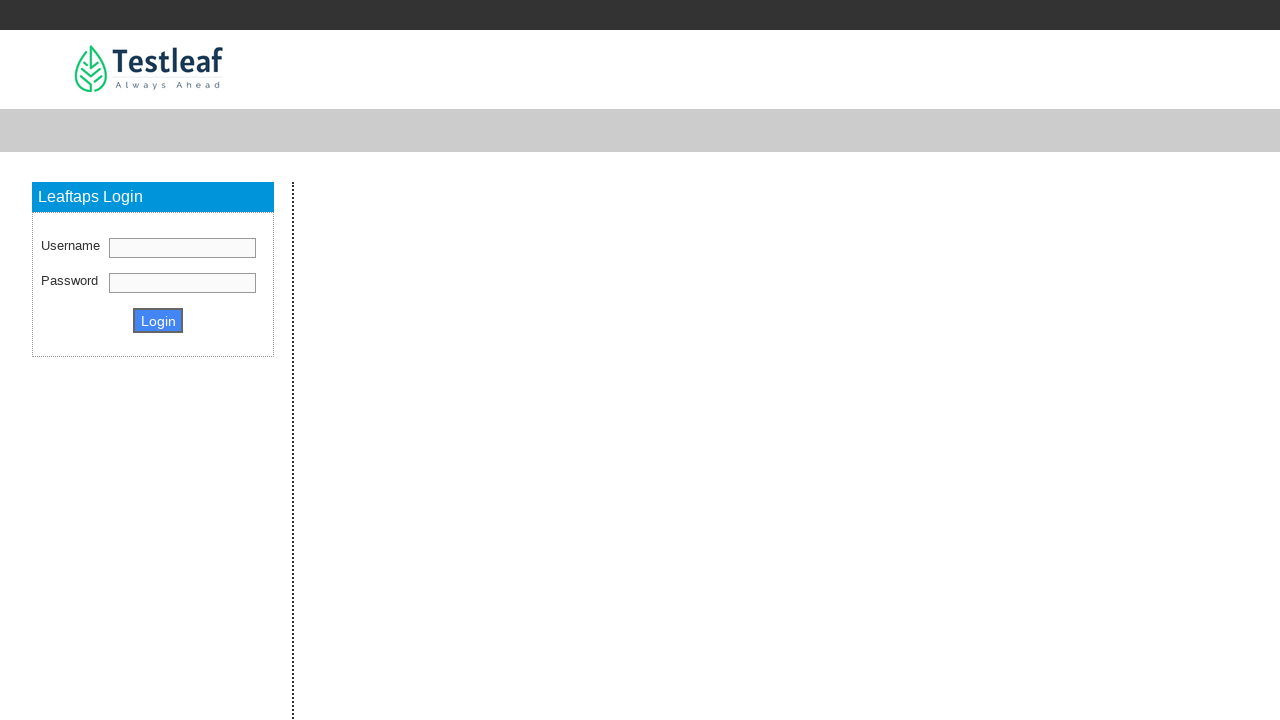